Tests a registration form by navigating to a practice website, clicking on a Register Page lesson link, and filling out a comprehensive form with username, email, gender, hobbies, interests, country, date of birth, profile image, bio, rating, color preference, newsletter subscription, and feature toggle before submitting.

Starting URL: https://material.playwrightvn.com/

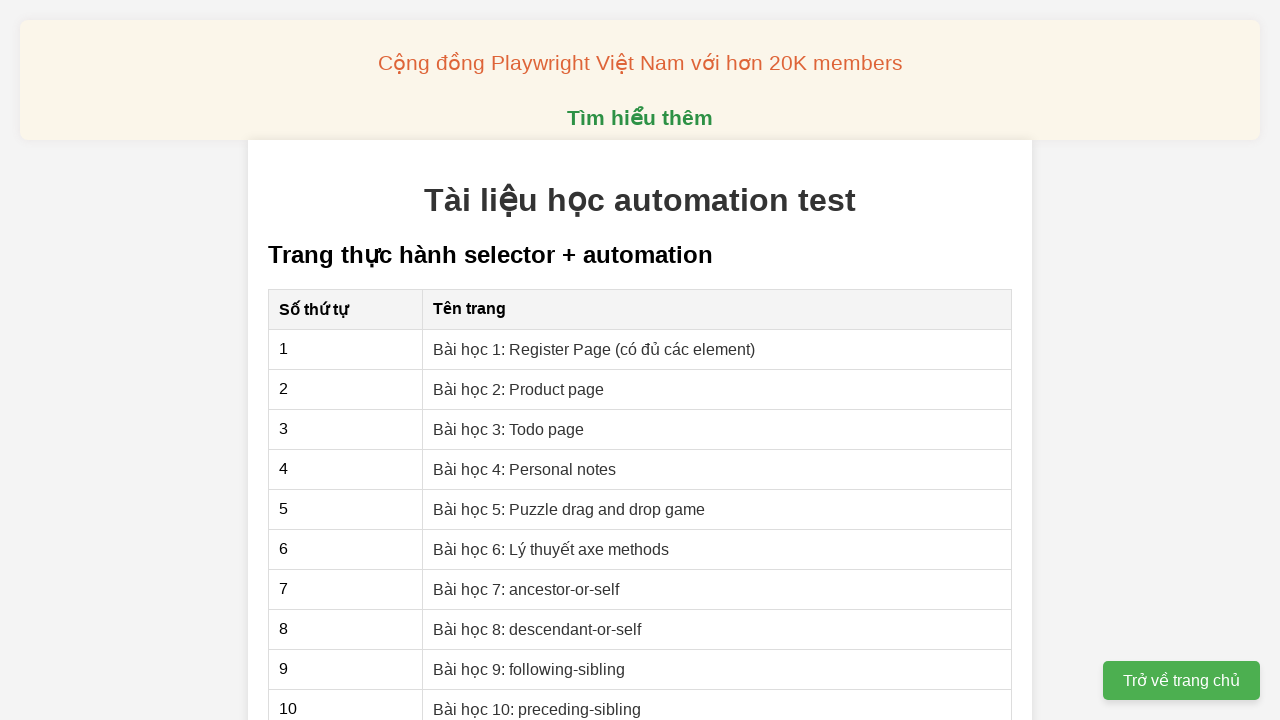

Clicked on 'Bài học 1: Register Page' link at (594, 349) on xpath=//a[contains(text(),"Bài học 1: Register Page")]
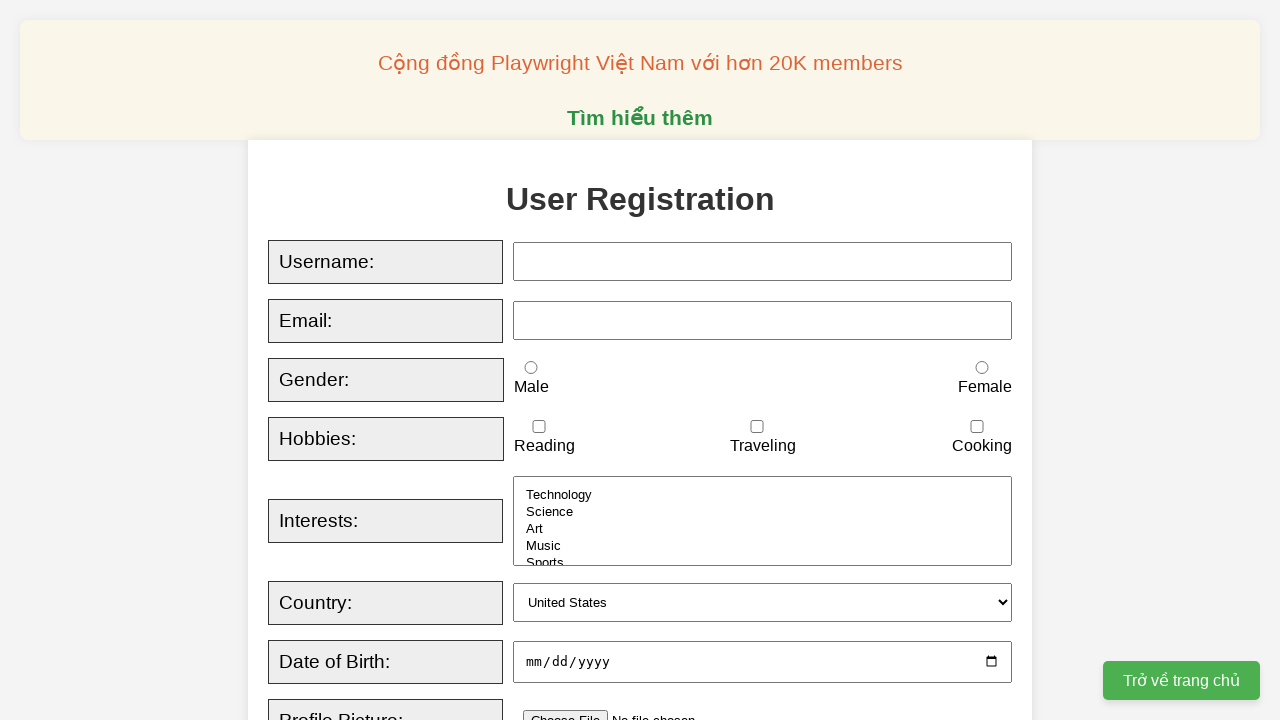

Filled username field with 'Tien' on input#username
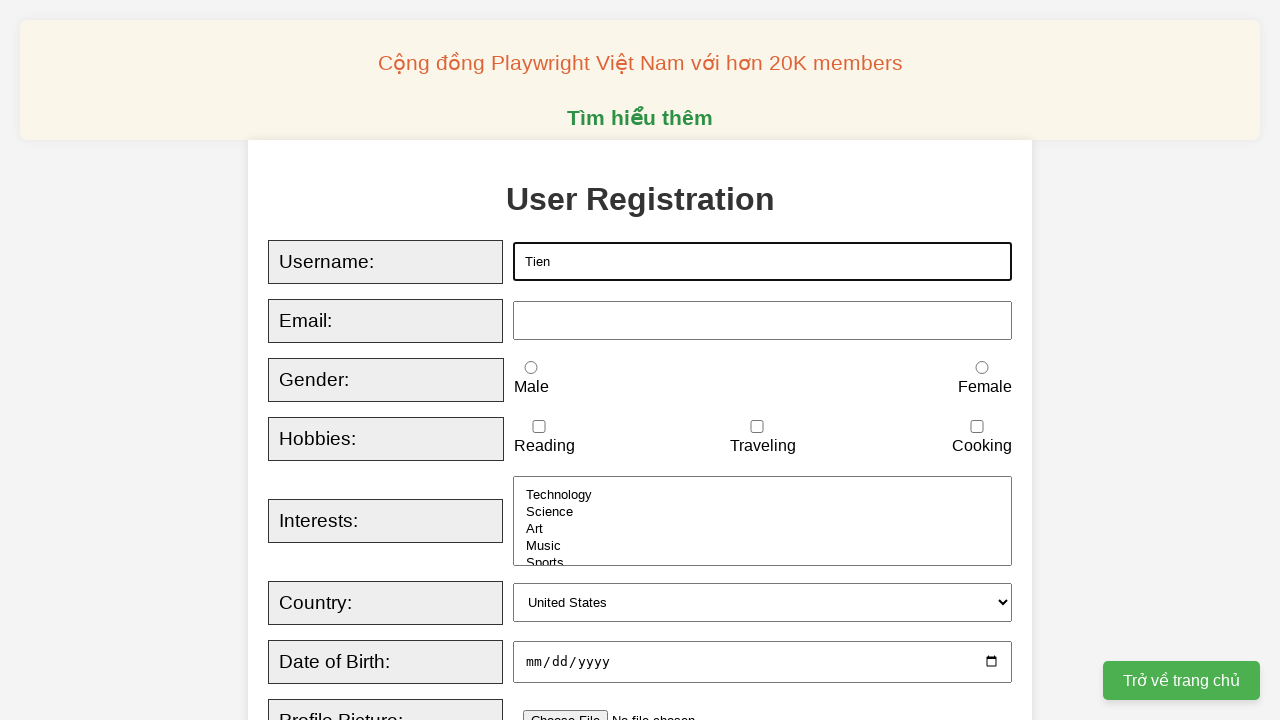

Filled email field with 'hien.khuu.learn@gmail.com' on input#email
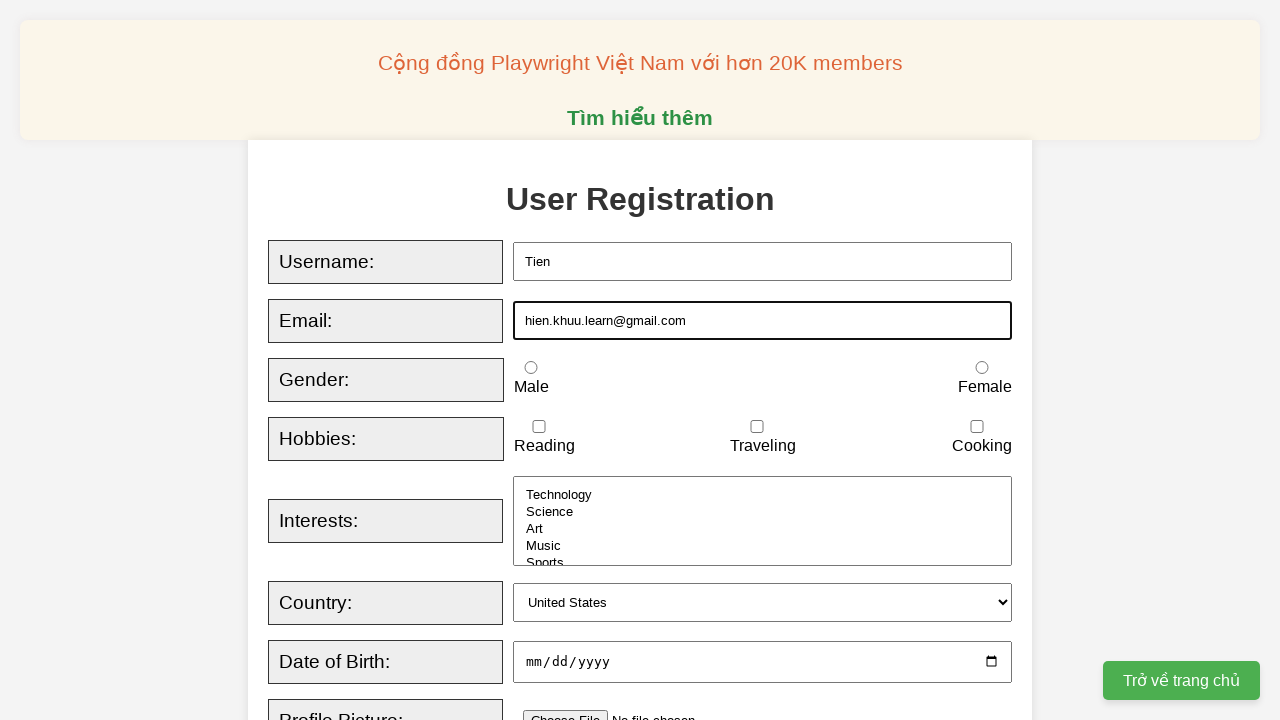

Selected gender 'male' at (531, 368) on input#male
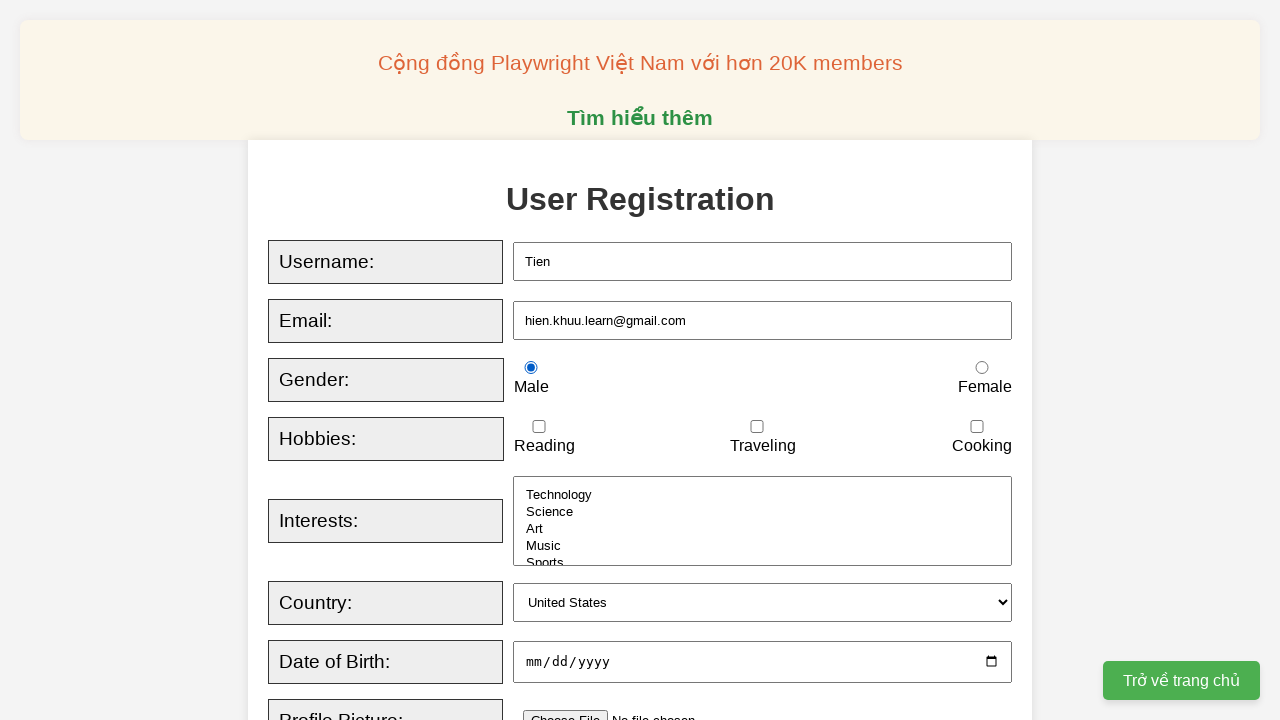

Selected hobby 'reading' at (539, 427) on input#reading
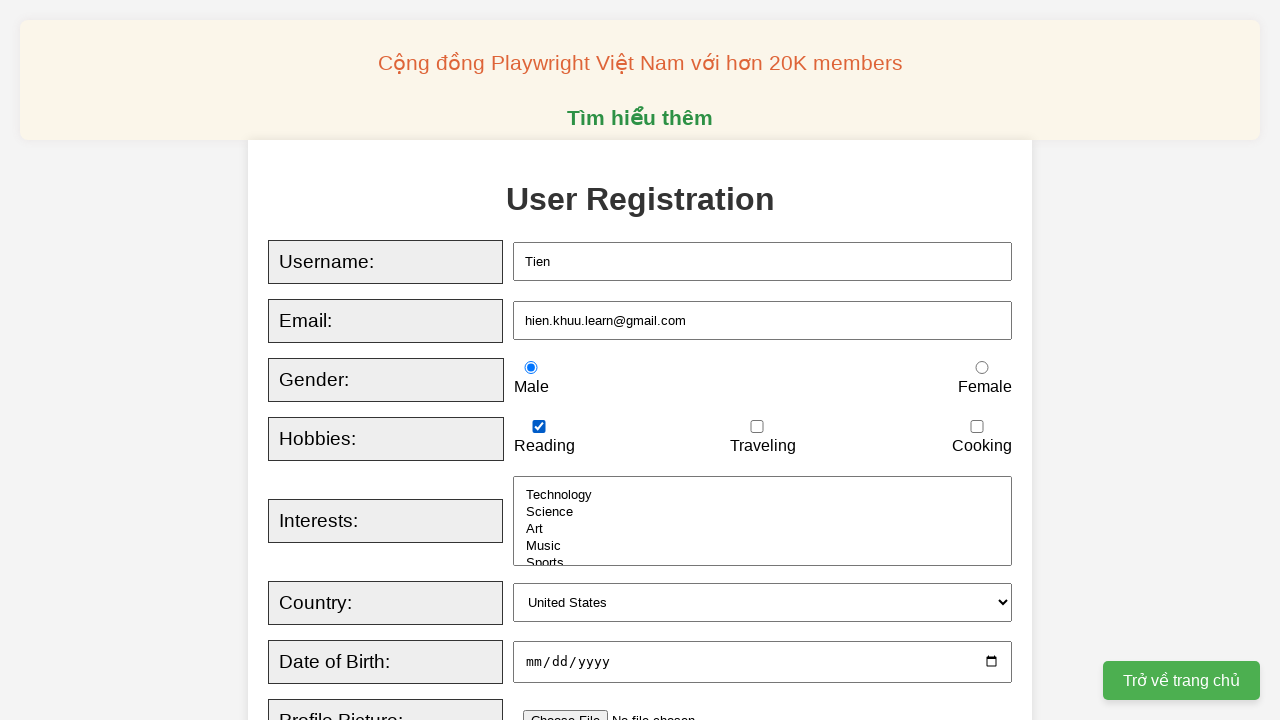

Selected hobby 'cooking' at (977, 427) on input#cooking
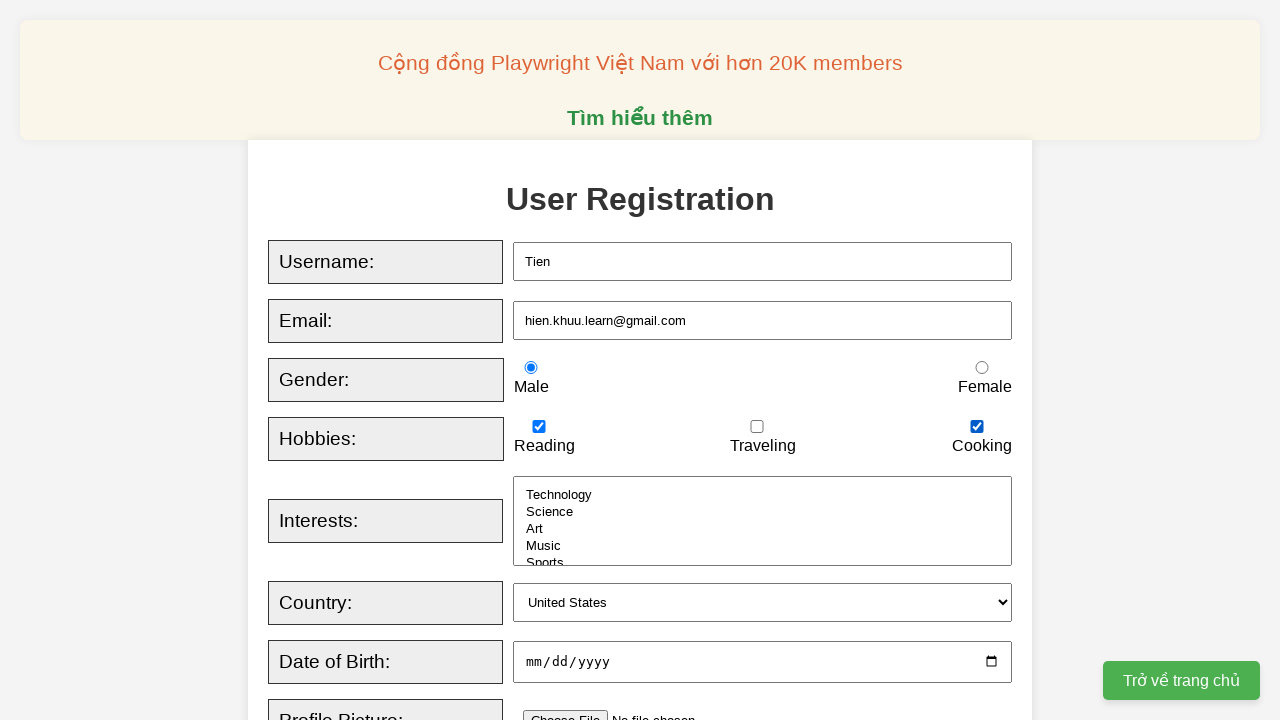

Selected interests 'Technology' and 'Art' on select#interests
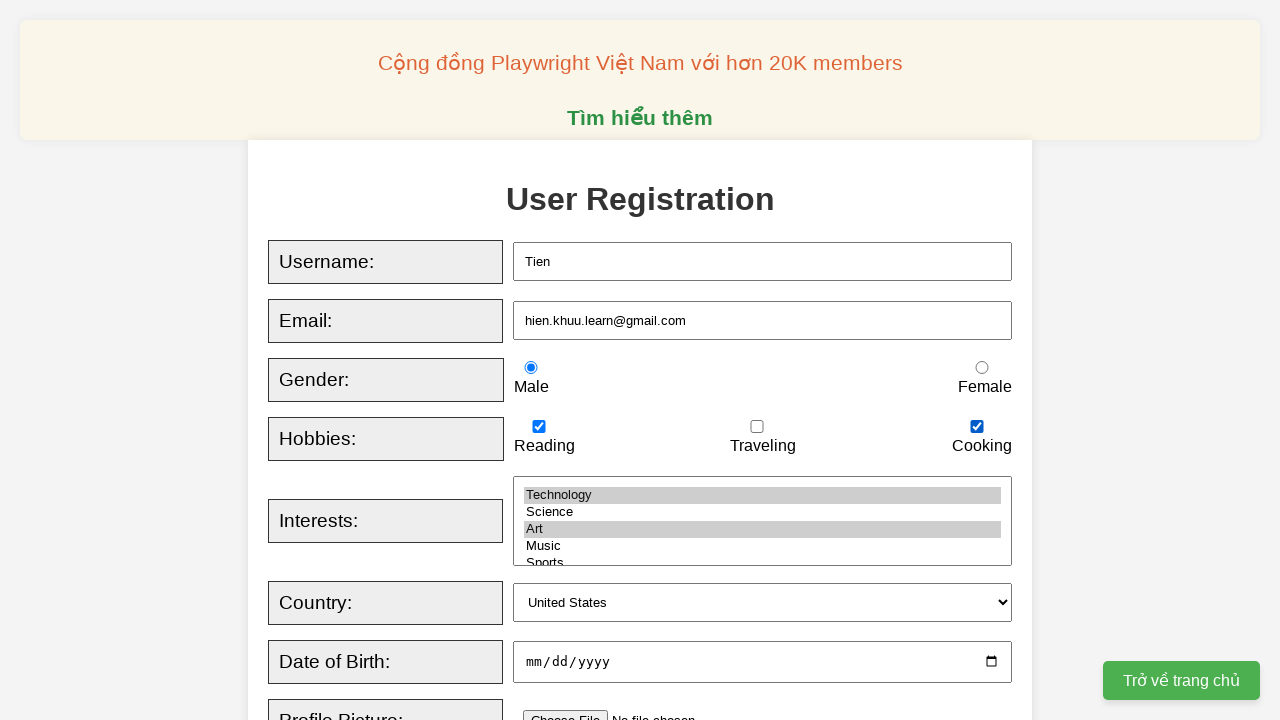

Selected country 'uk' on select#country
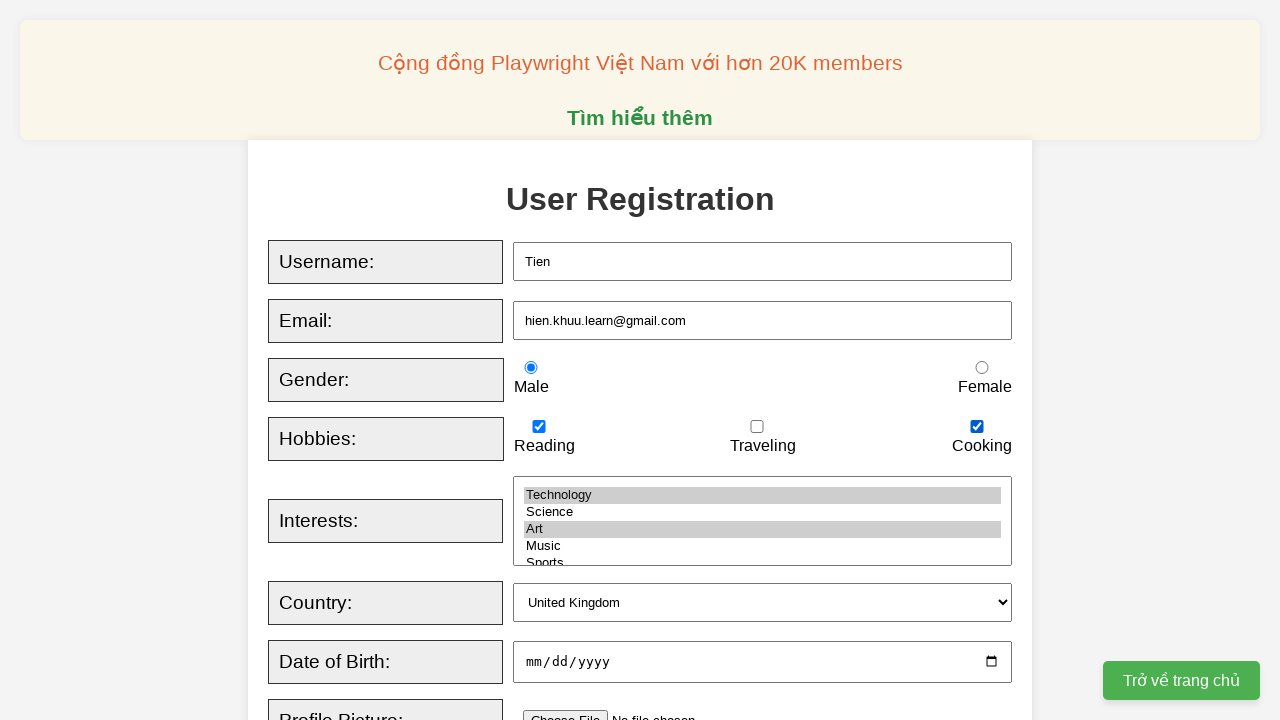

Filled date of birth field with '1985-01-01' on input#dob
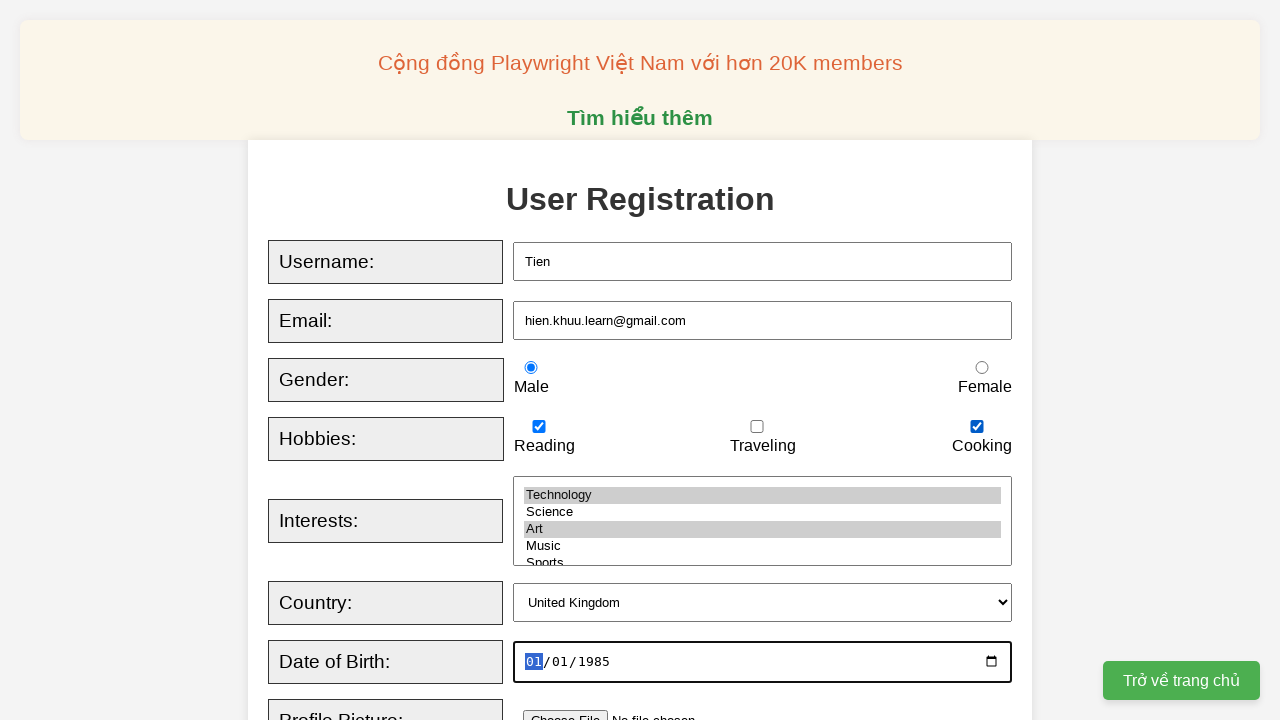

Filled bio field with 'this is a test' on textarea#bio
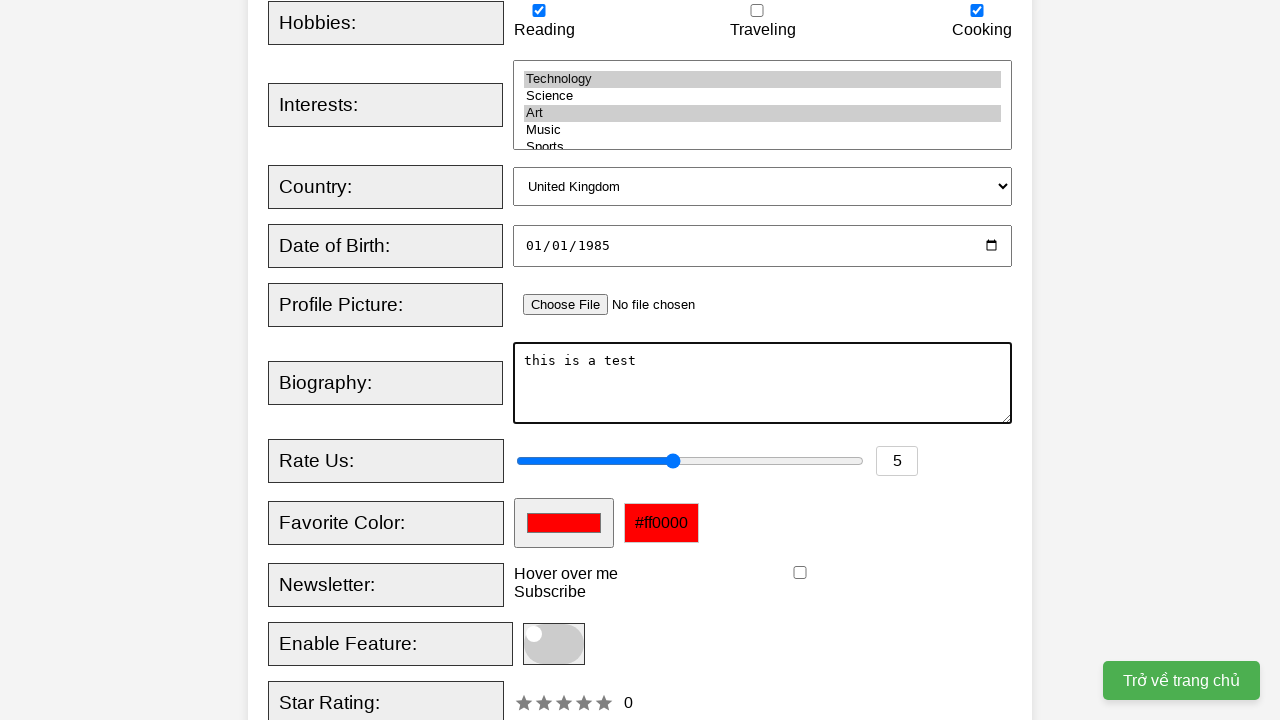

Filled rating field with '8' on input#rating
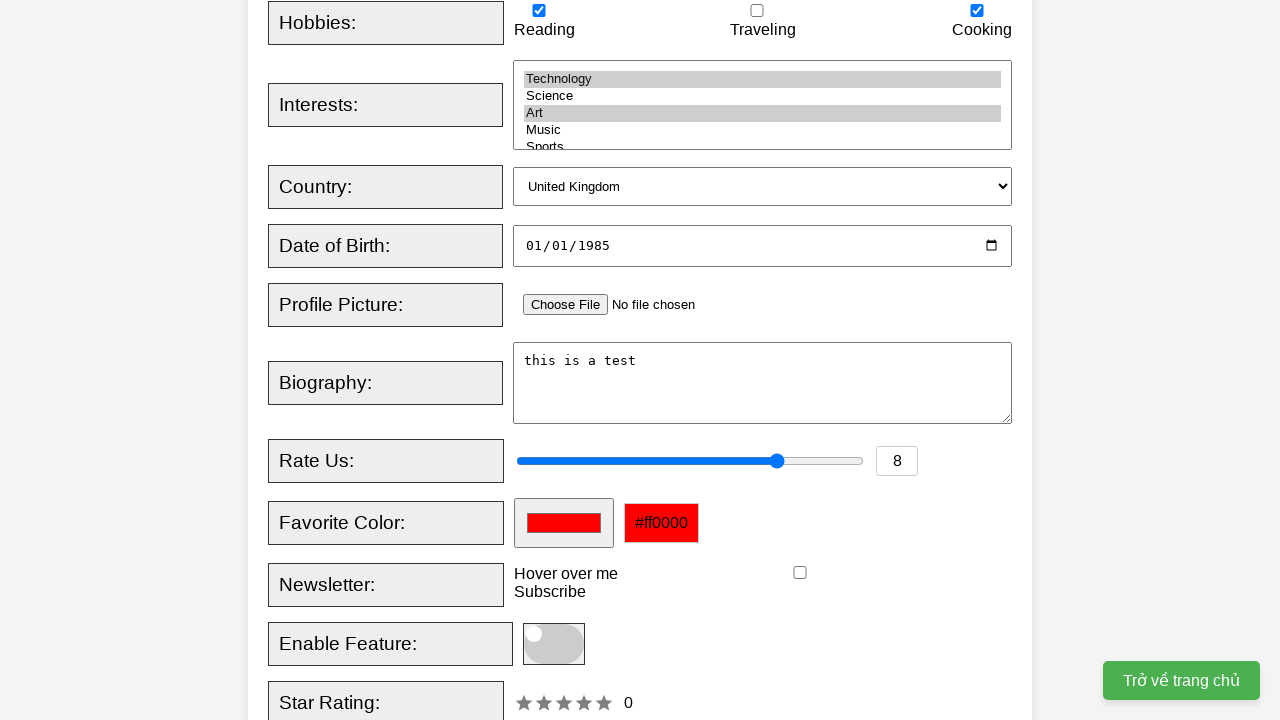

Filled favorite color field with '#0400ff' on input#favcolor
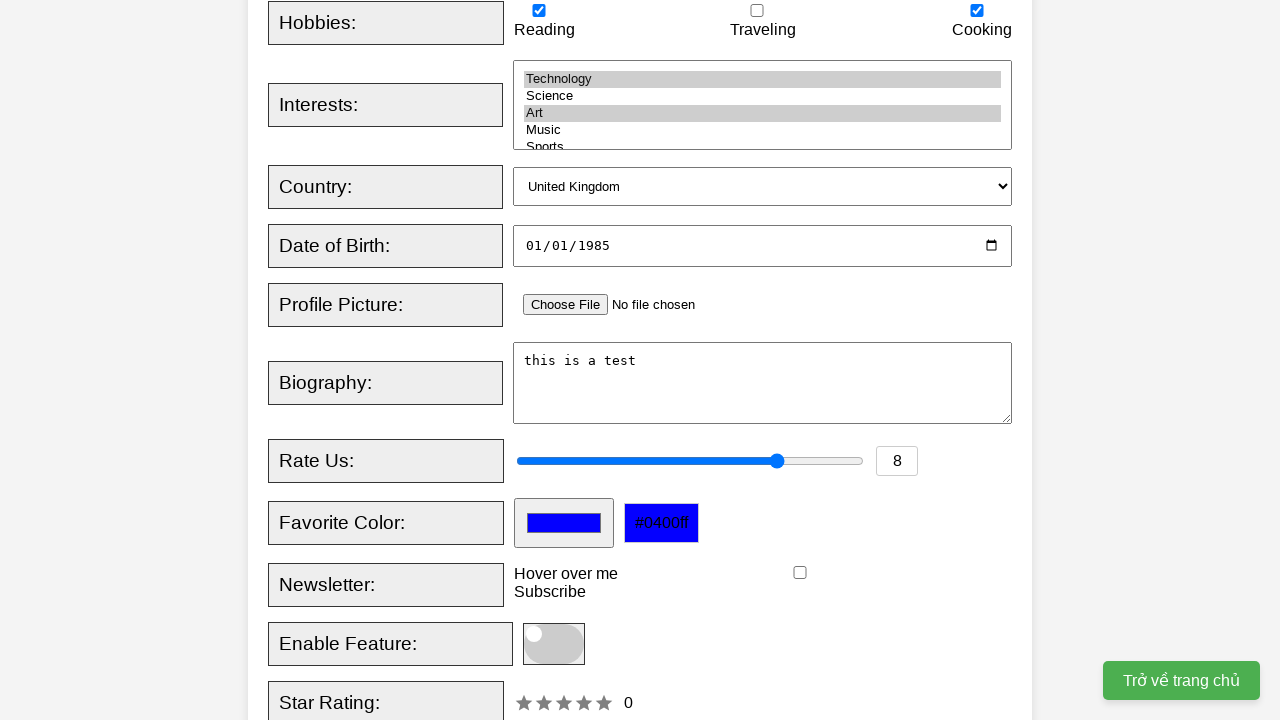

Checked newsletter subscription checkbox at (800, 573) on input#newsletter
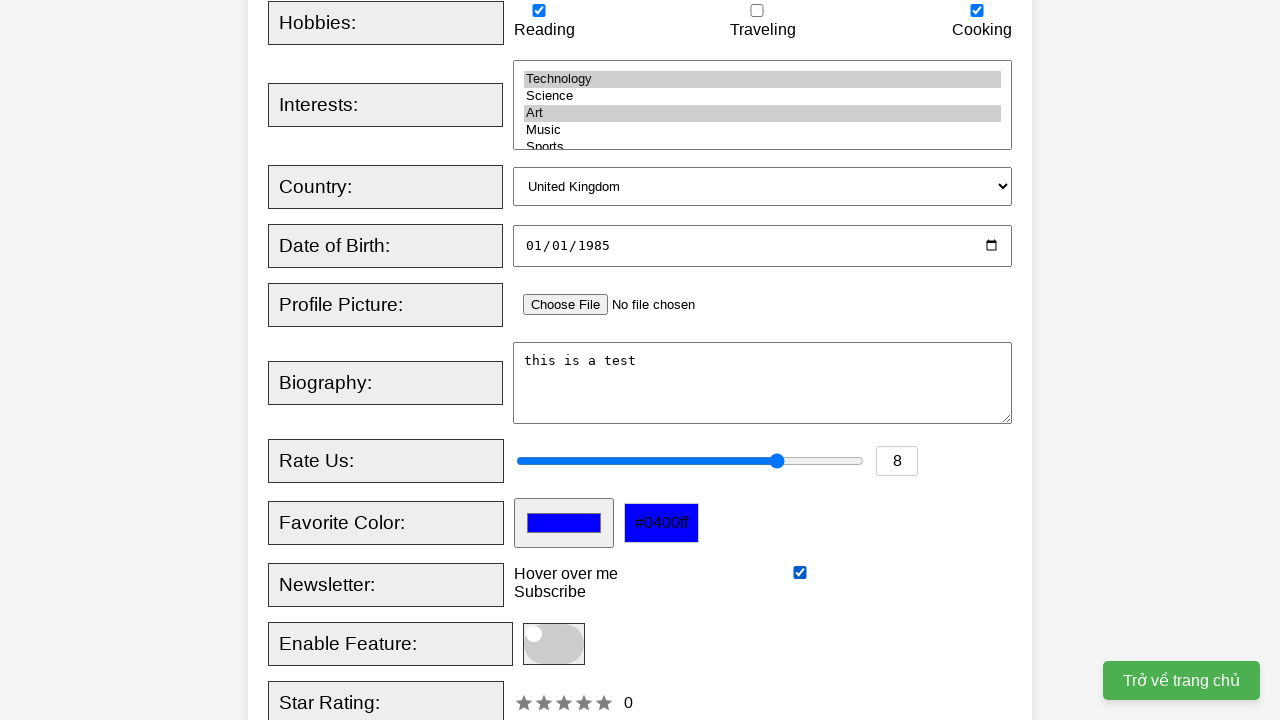

Clicked feature toggle to enable at (554, 644) on span.slider.round
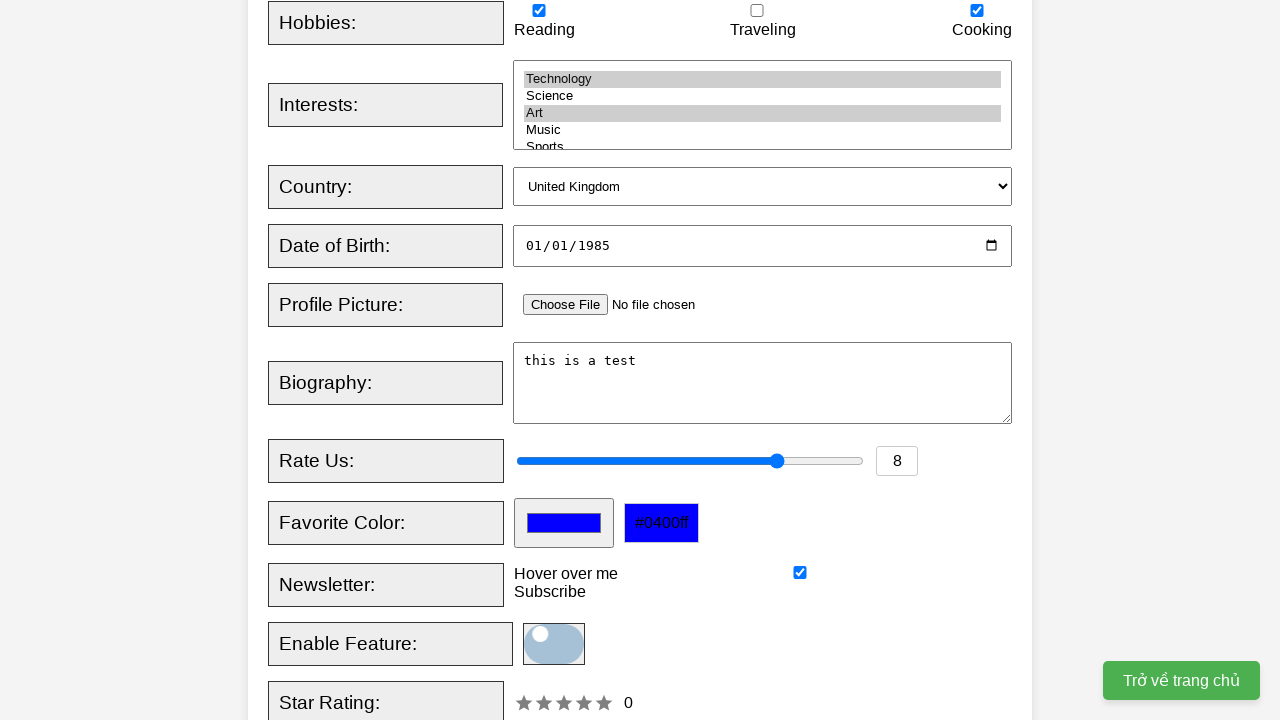

Clicked Register button to submit form at (528, 360) on button:text("Register")
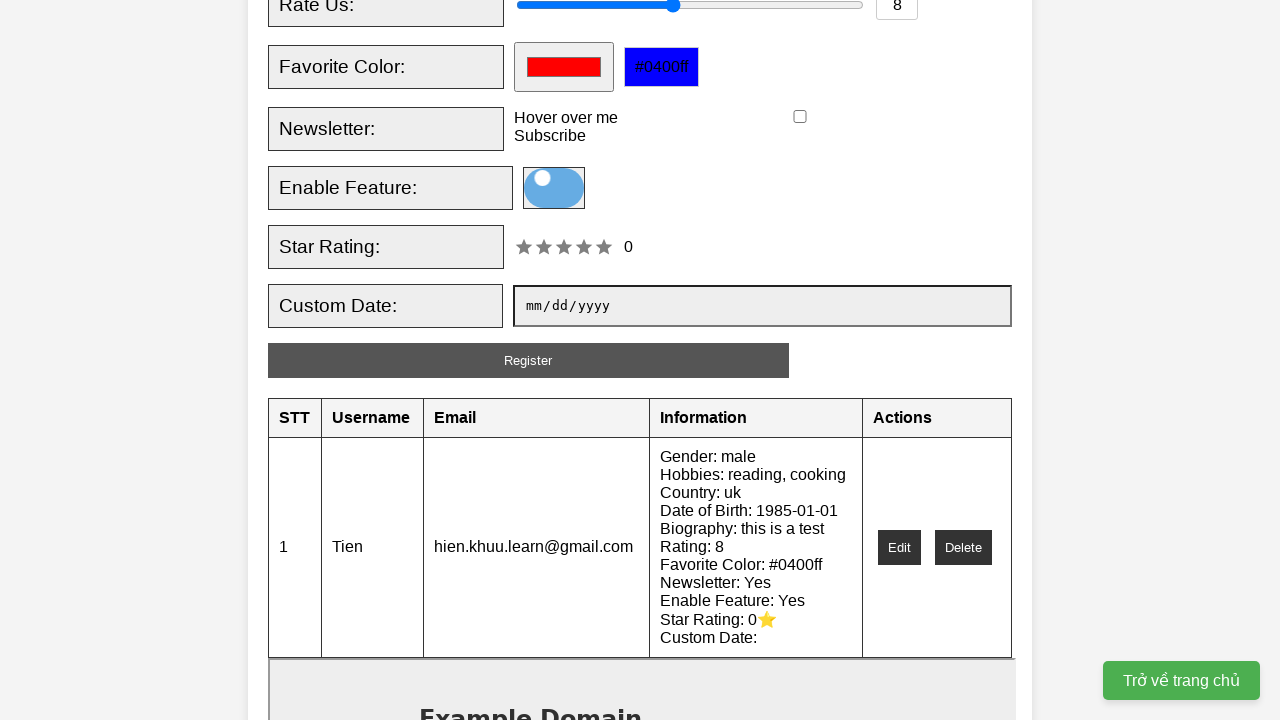

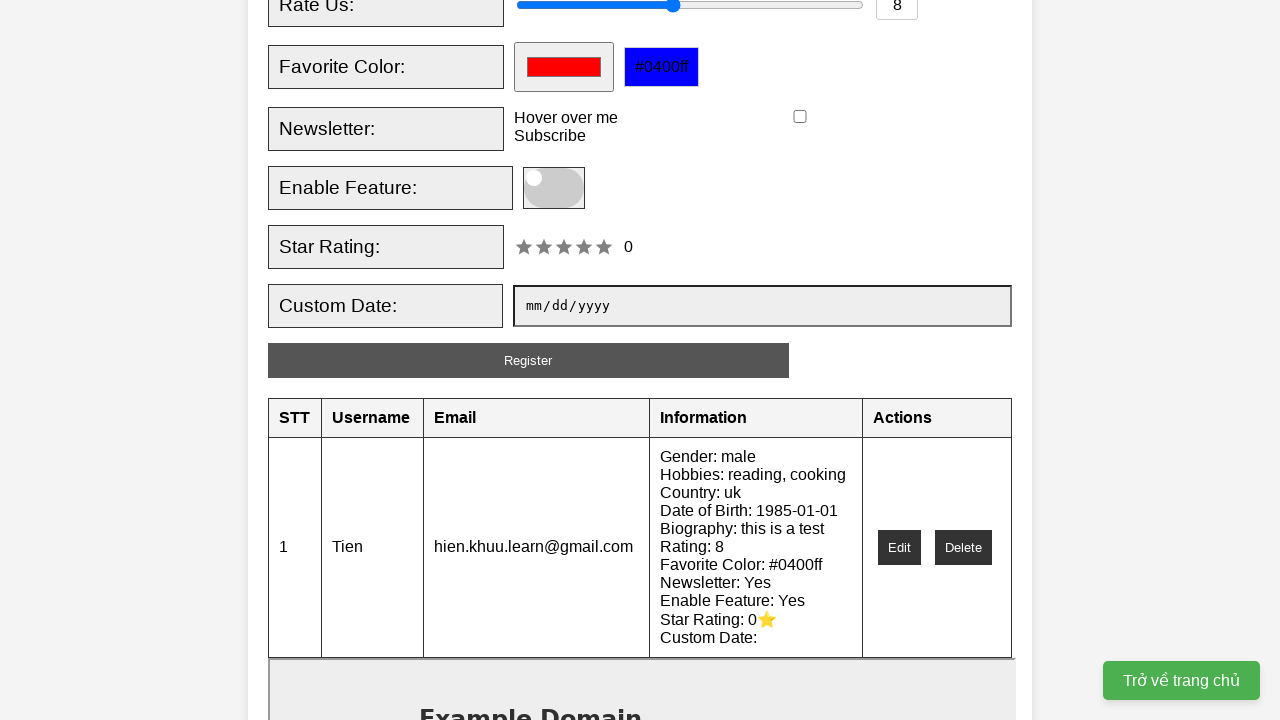